Tests JavaScript confirm dialog by clicking a button that triggers a JS confirm and dismissing it, then verifying the cancel result

Starting URL: https://the-internet.herokuapp.com/javascript_alerts

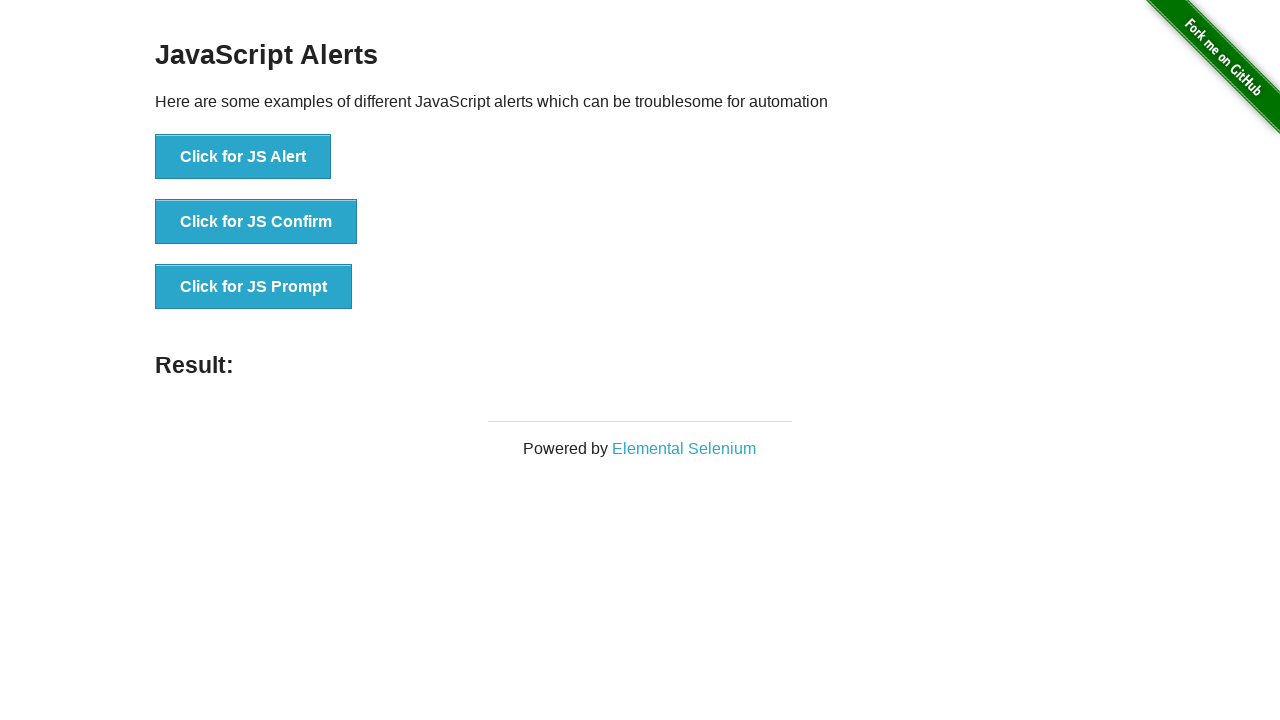

Set up dialog handler to dismiss confirm dialog
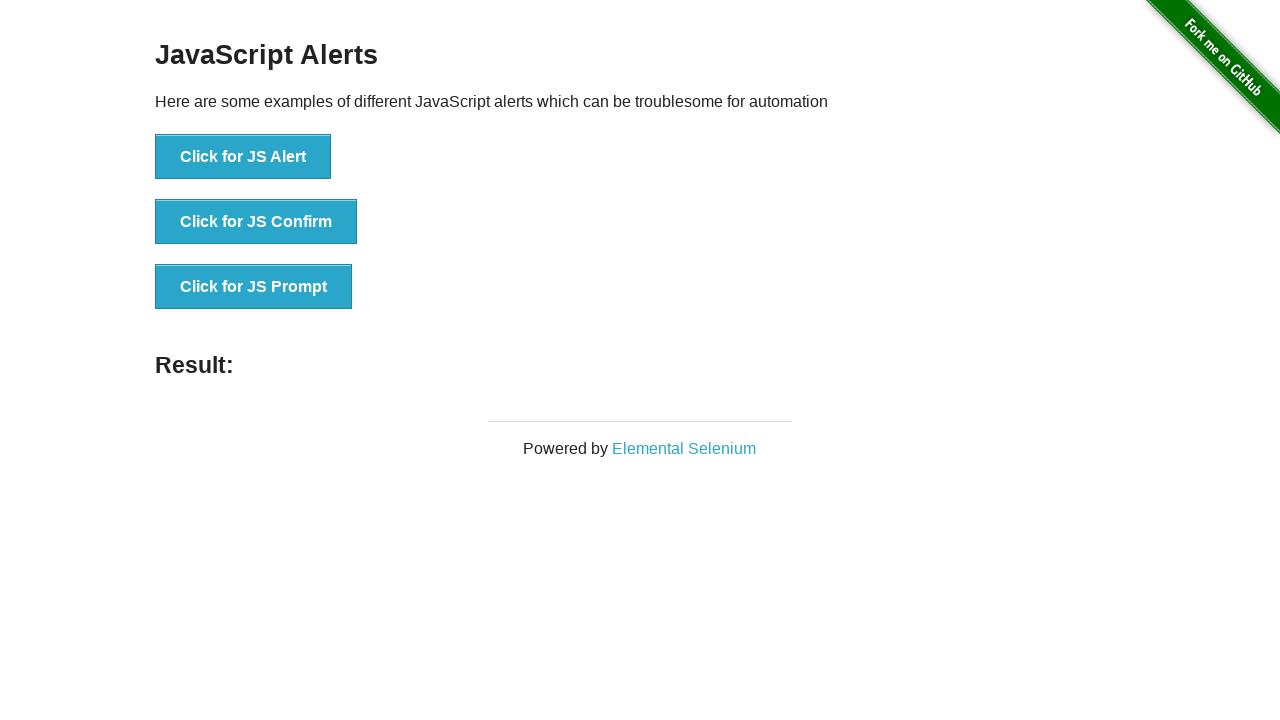

Clicked button to trigger JavaScript confirm dialog at (256, 222) on xpath=//button[text()='Click for JS Confirm']
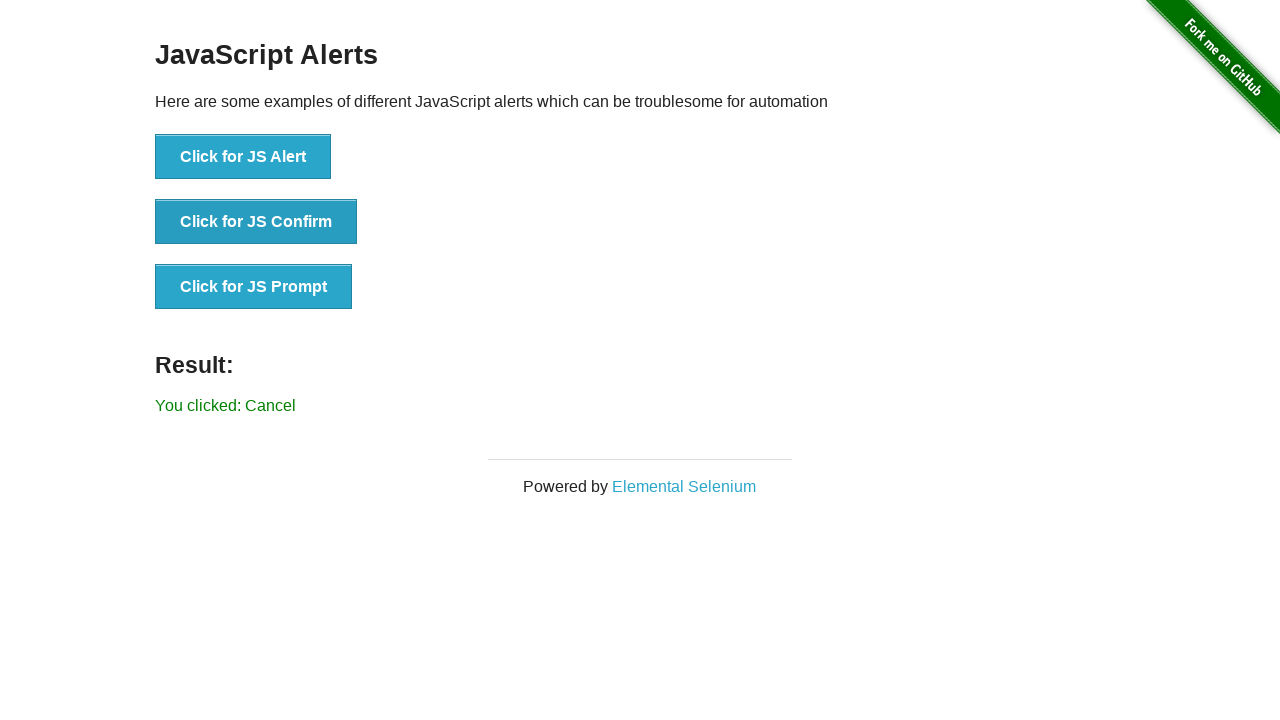

Result message element appeared after dismissing confirm dialog
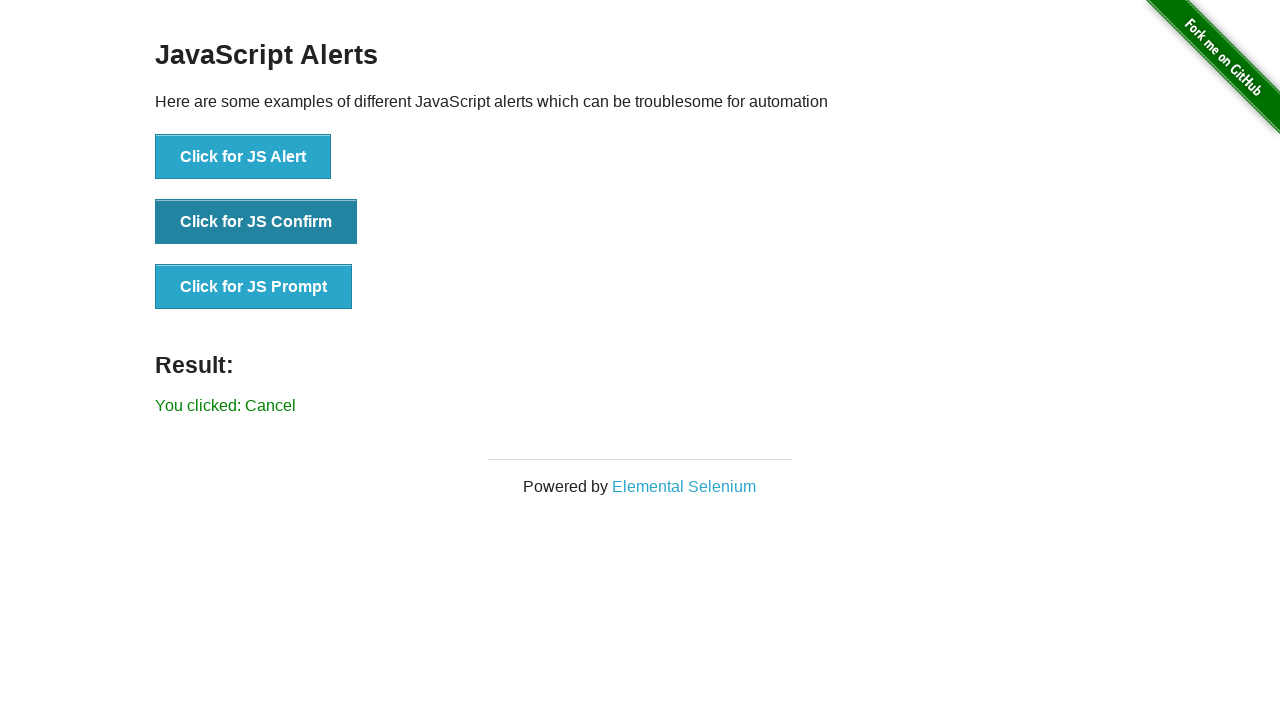

Verified result message shows 'You clicked: Cancel'
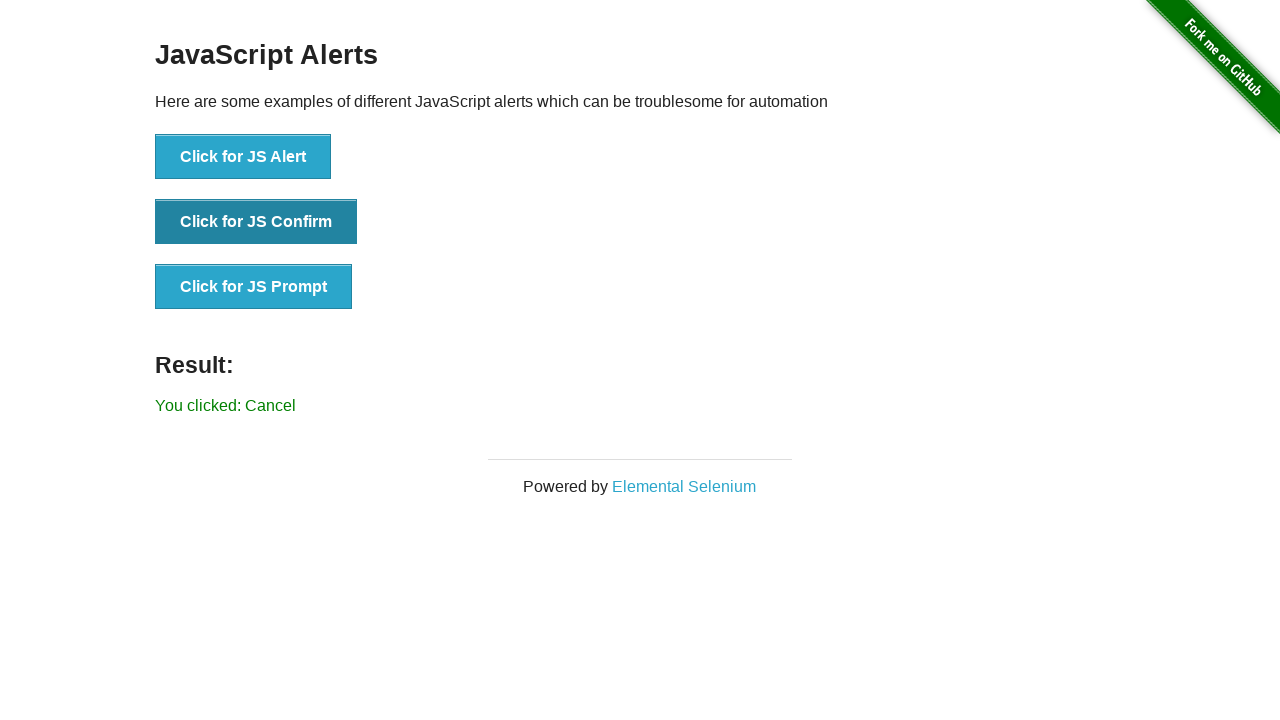

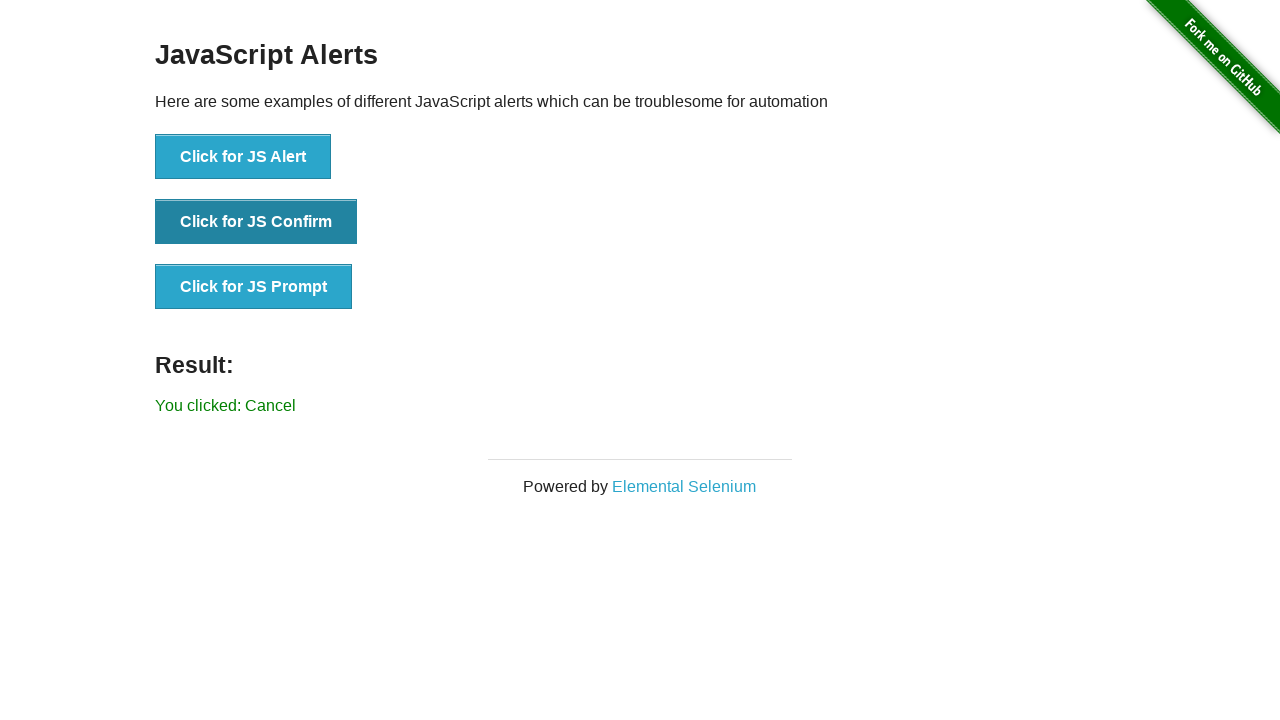